Calculates the sum of two numbers displayed on the page, selects the result from a dropdown menu, and submits the form

Starting URL: https://suninjuly.github.io/selects2.html

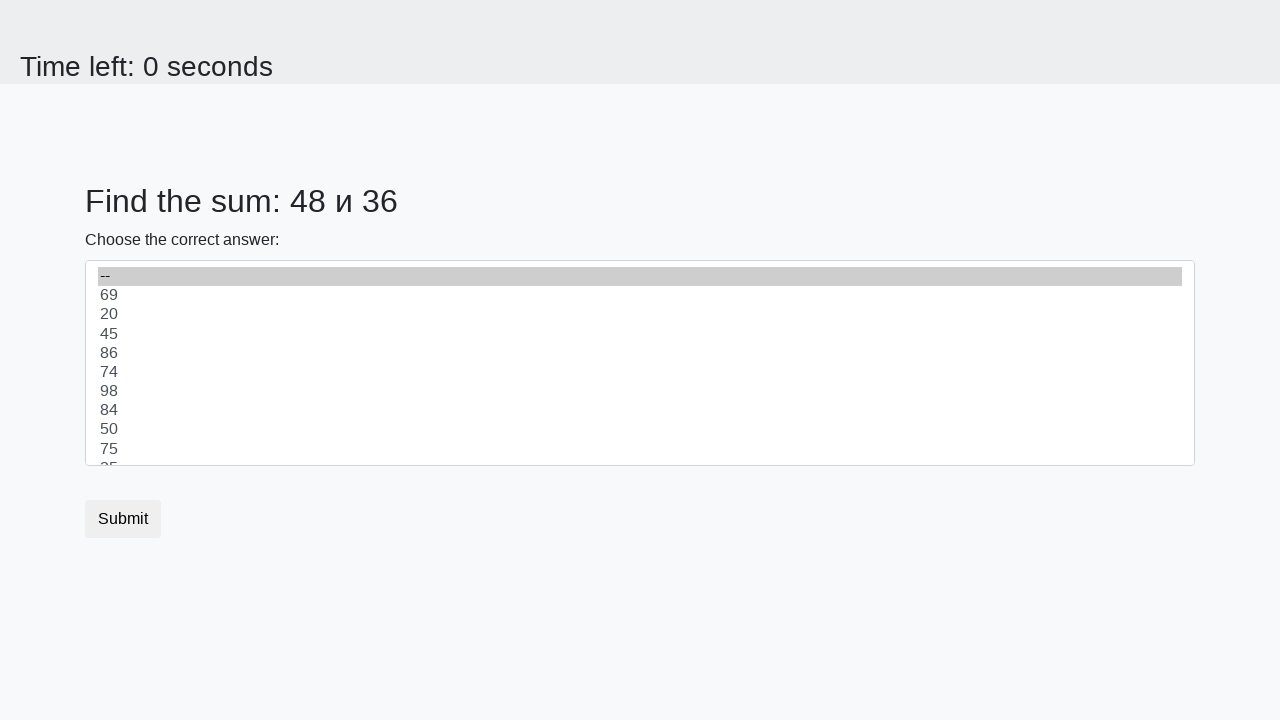

Retrieved first number from span#num1
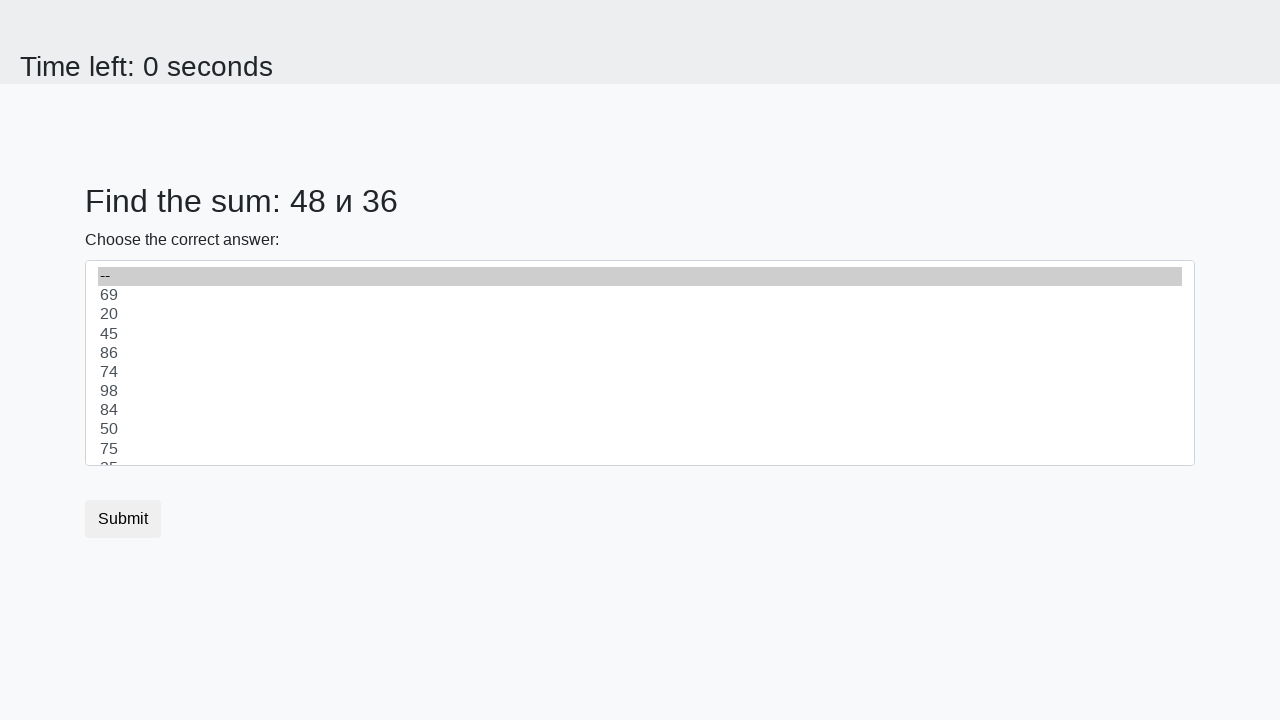

Retrieved second number from span#num2
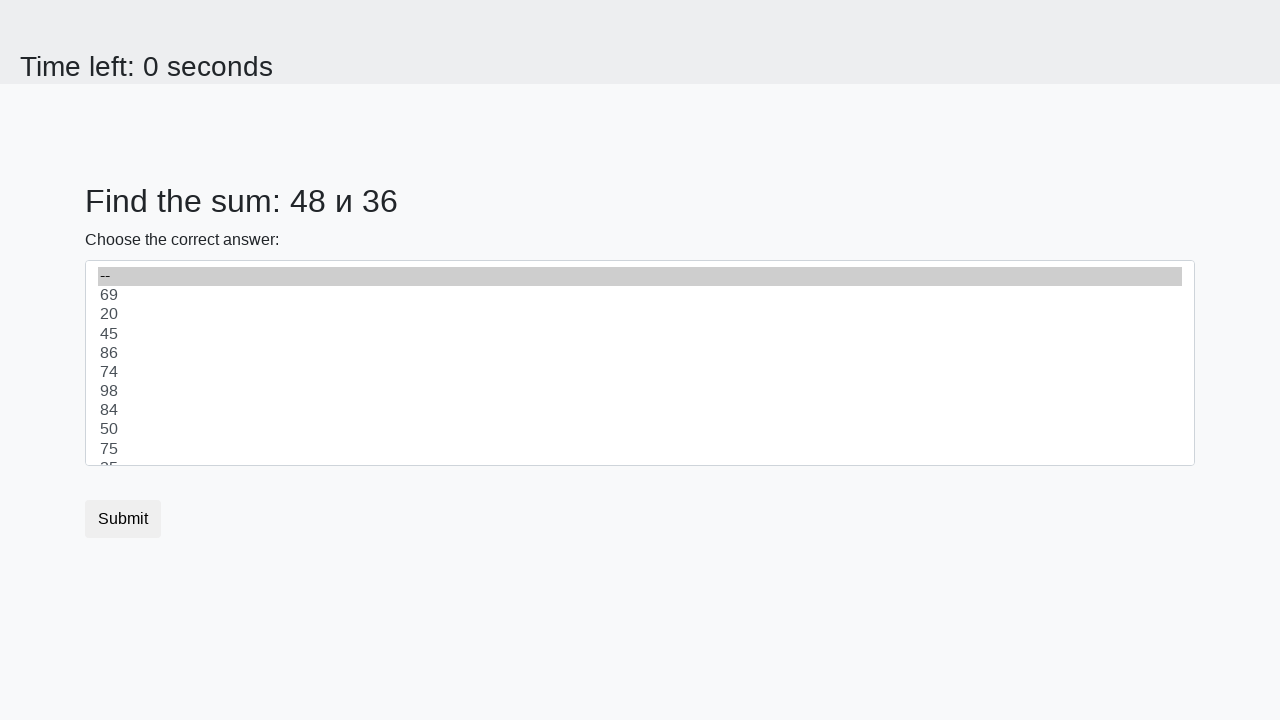

Calculated sum: 48 + 36 = 84
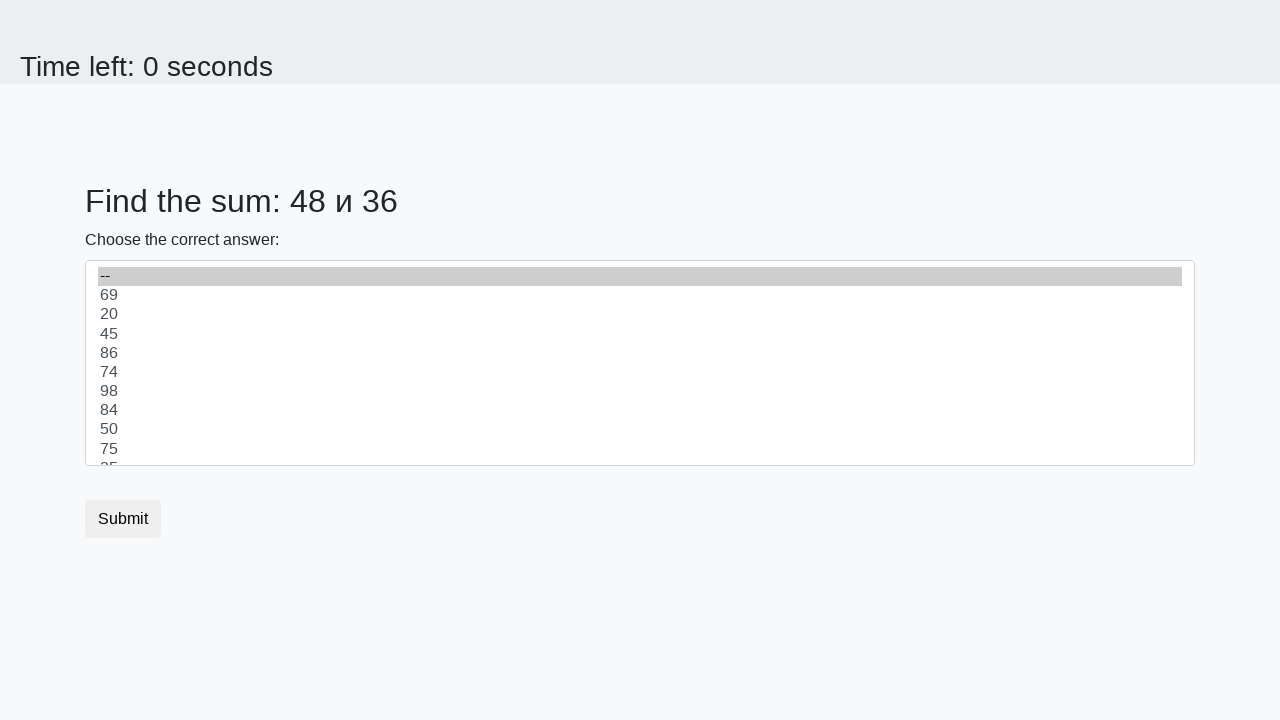

Selected sum value (84) from dropdown menu on #dropdown
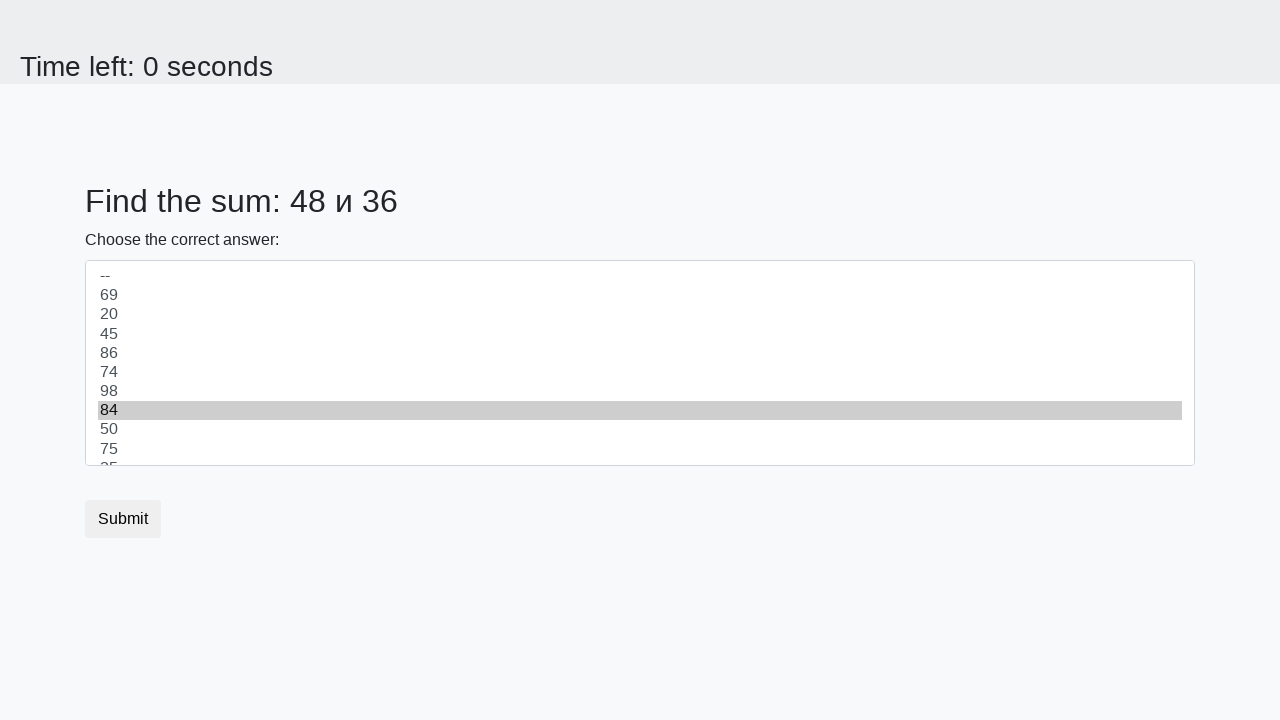

Clicked submit button to complete the form at (123, 519) on button[type=submit]
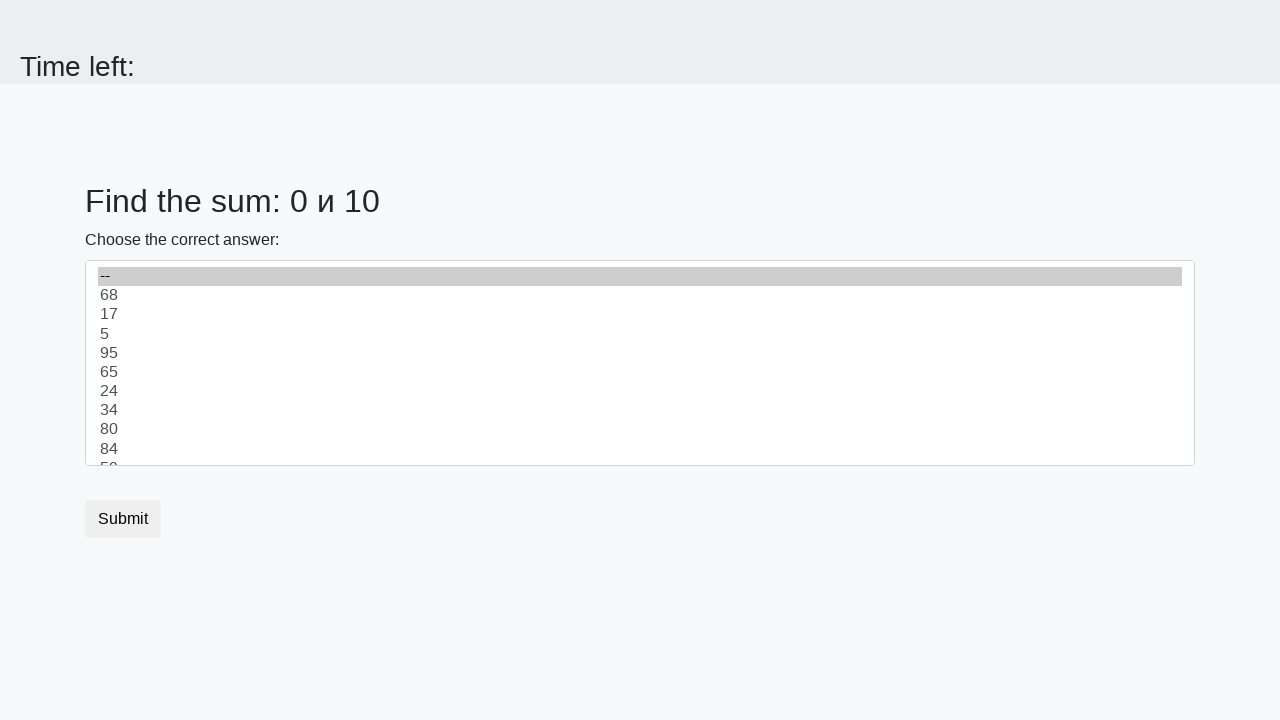

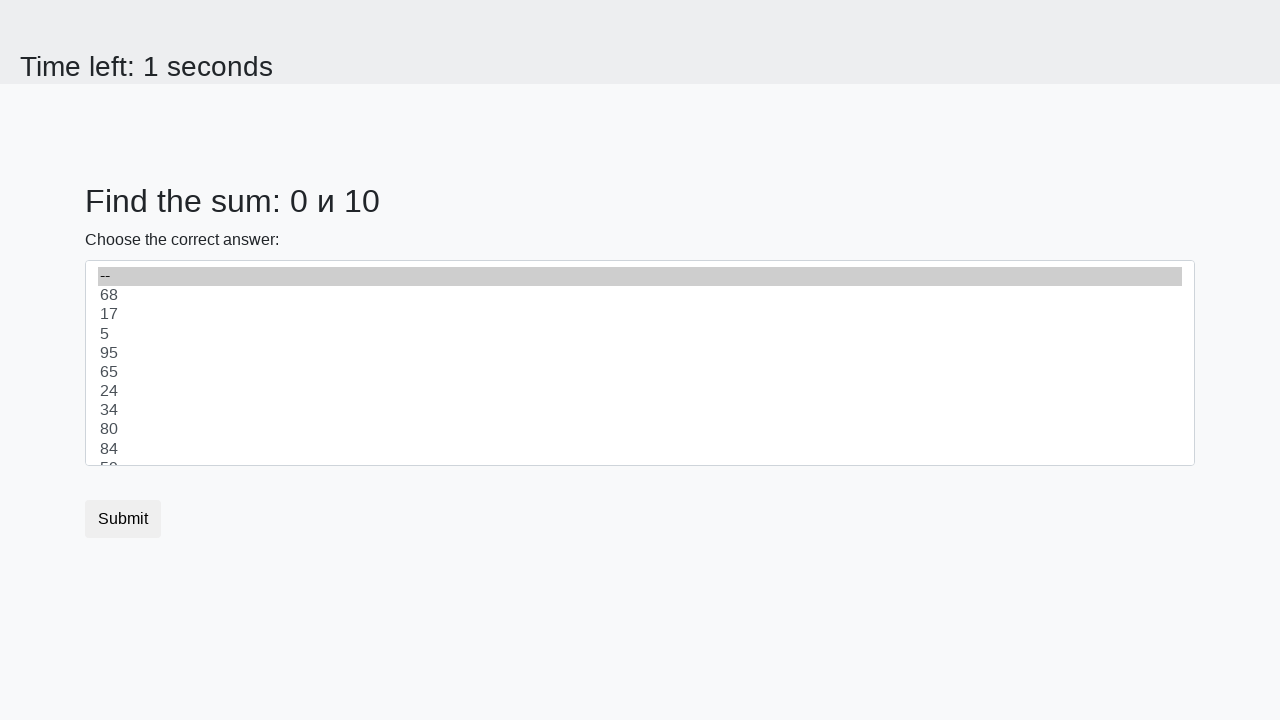